Tests a medical GFR (glomerular filtration rate) calculator by switching to an iframe and interacting with a dropdown selector, selecting options by index, value, and text.

Starting URL: https://bymed.top/calc/%D1%81%D0%BA%D1%84-2148

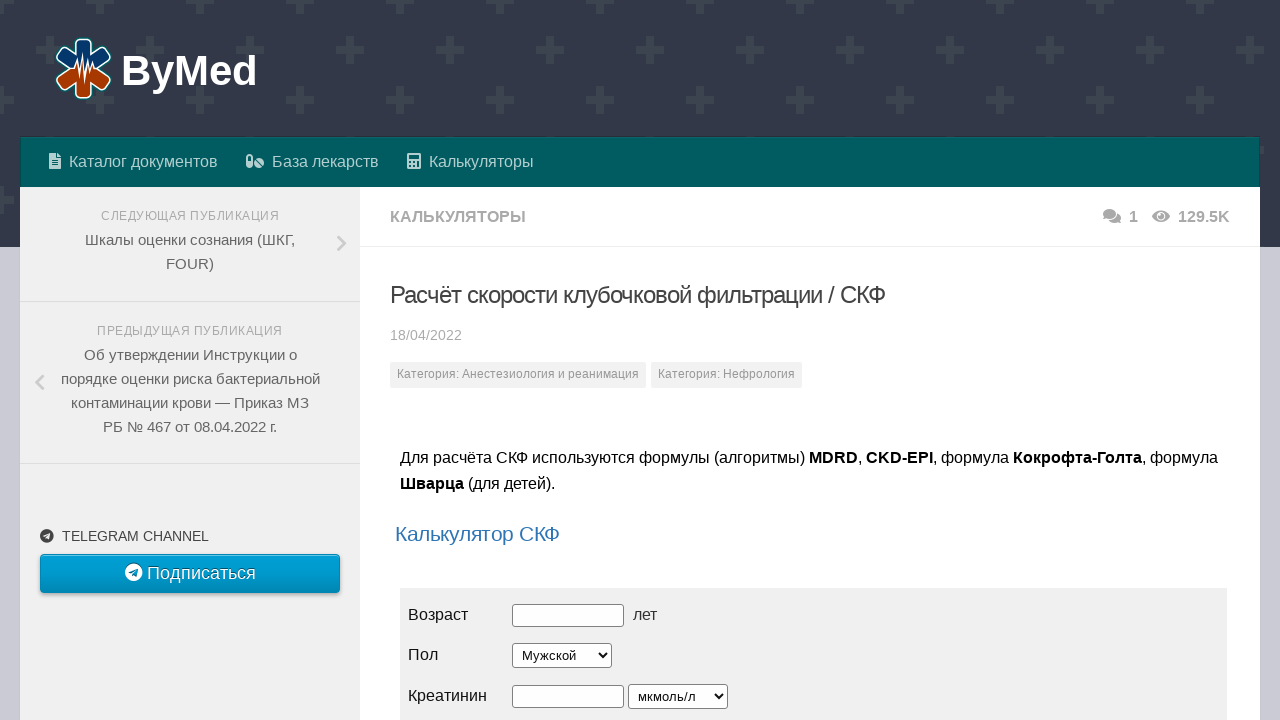

Waited 3 seconds for page to load
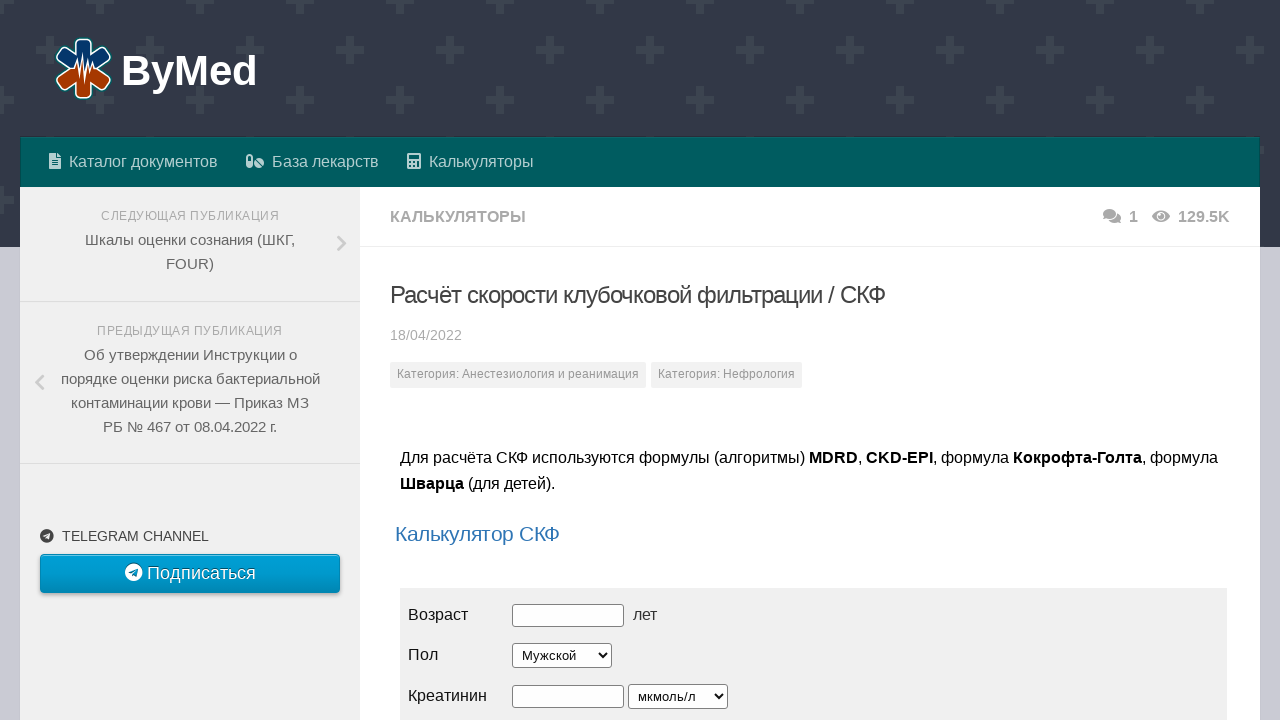

Switched to iframe at index 1
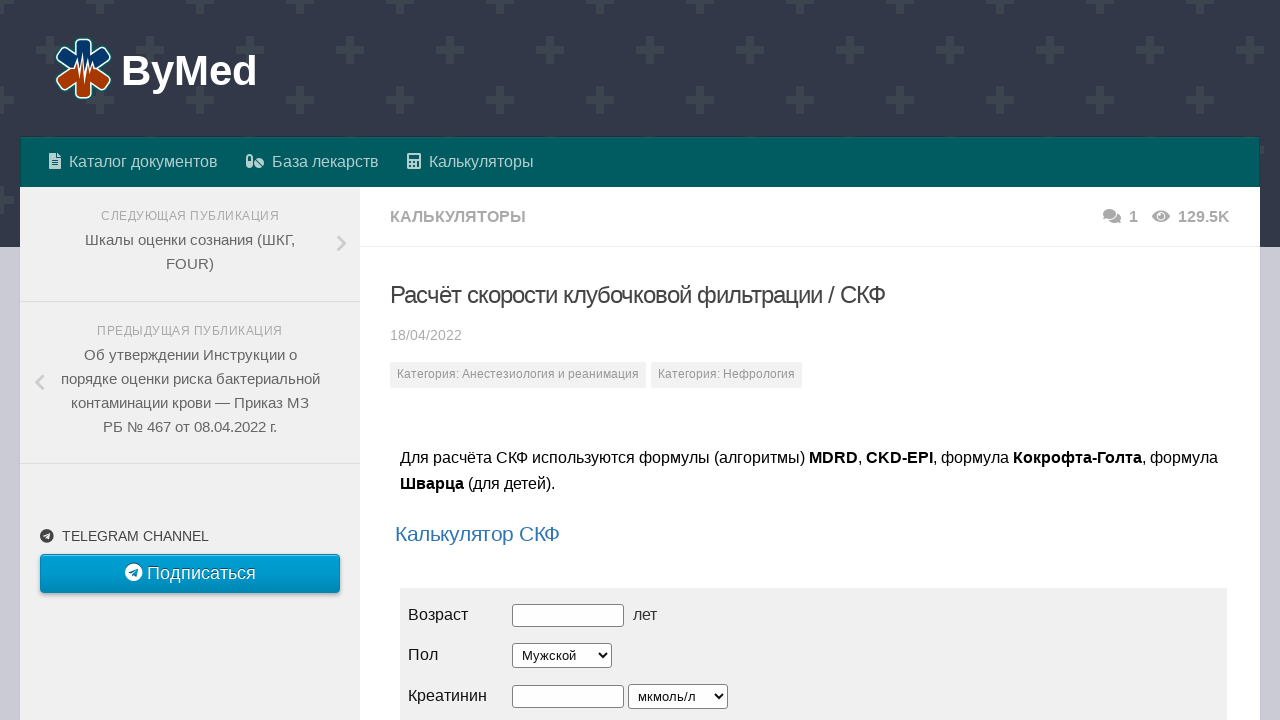

Located dropdown element with id 'cr-size' in iframe
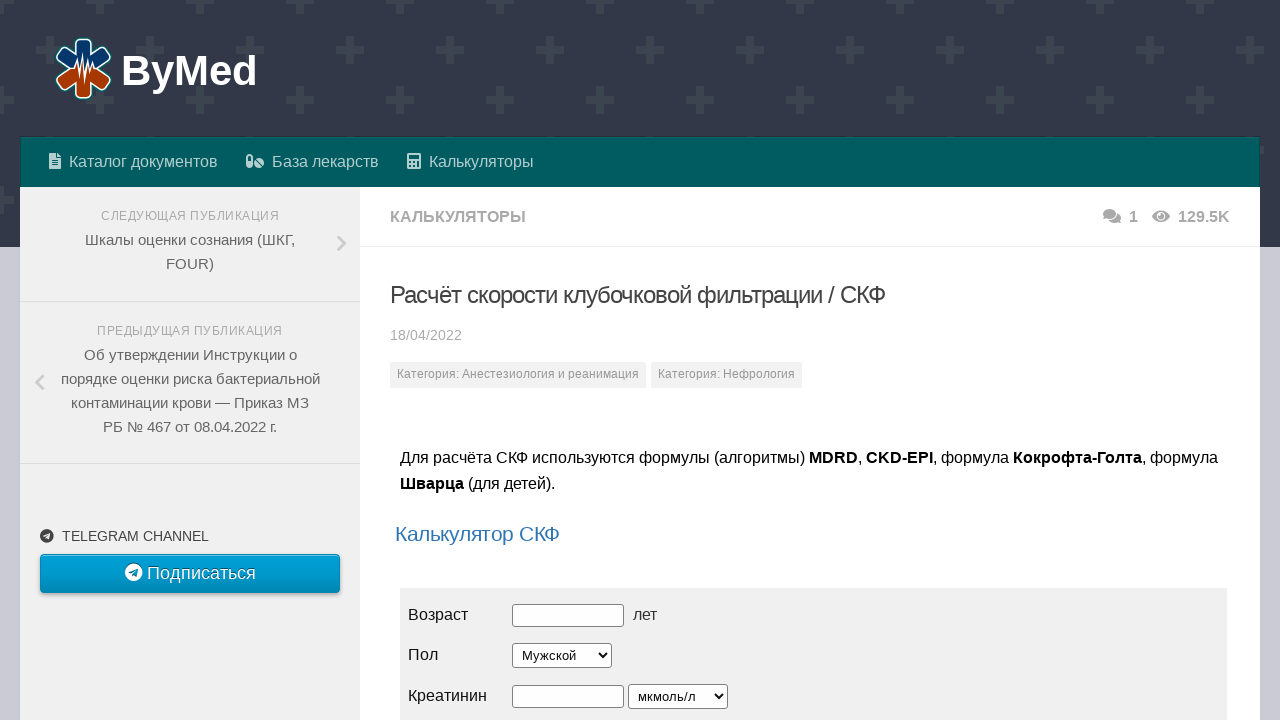

Selected dropdown option by index 1 on #cr-size
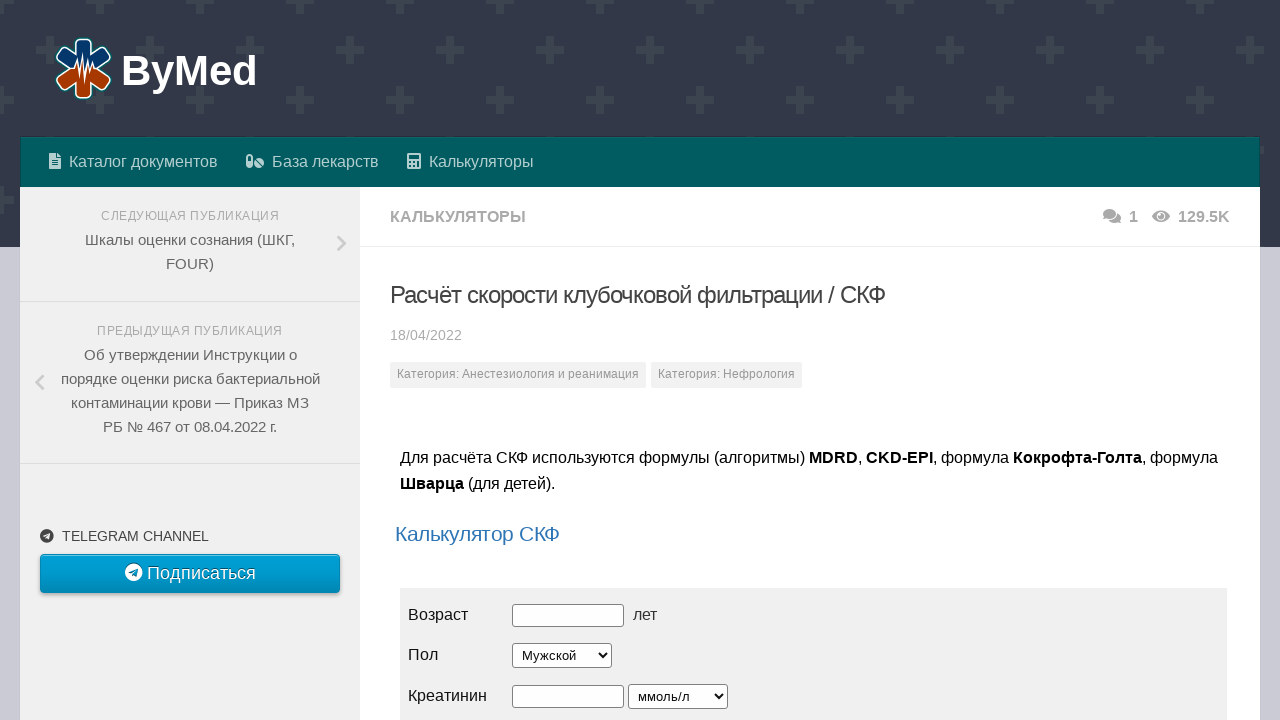

Waited 2 seconds after selecting by index
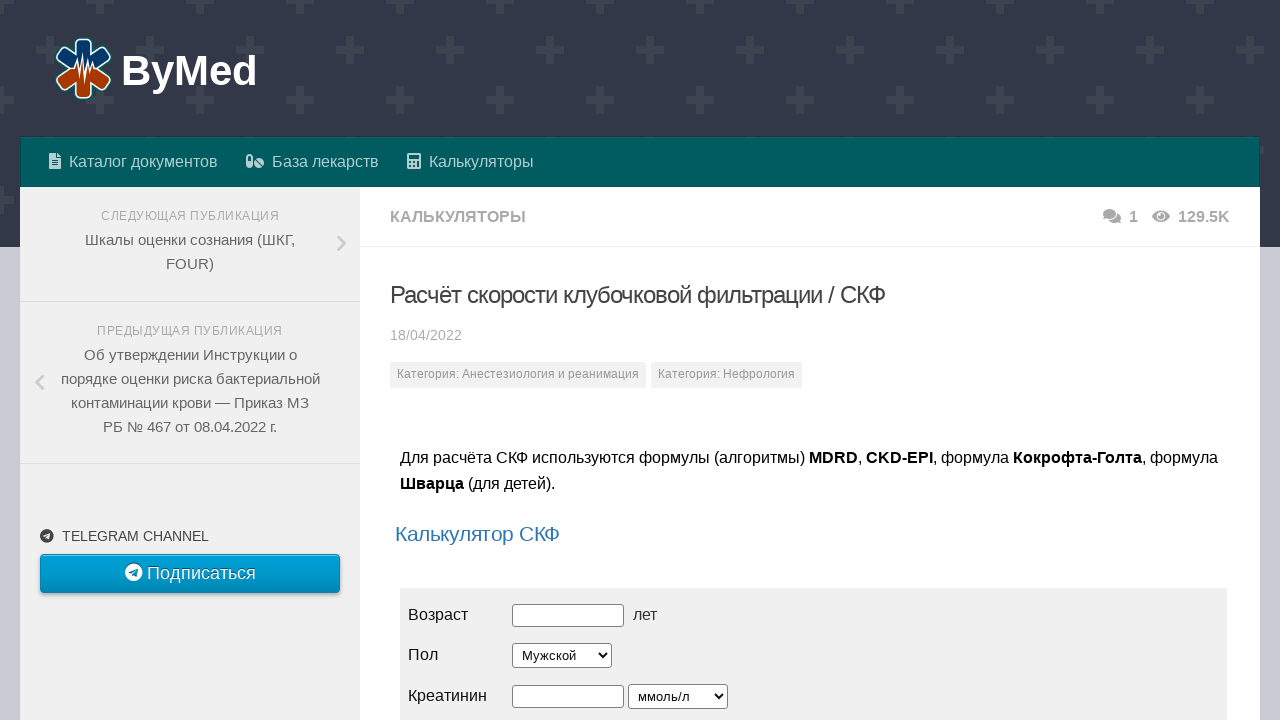

Selected dropdown option by value 'mg' on #cr-size
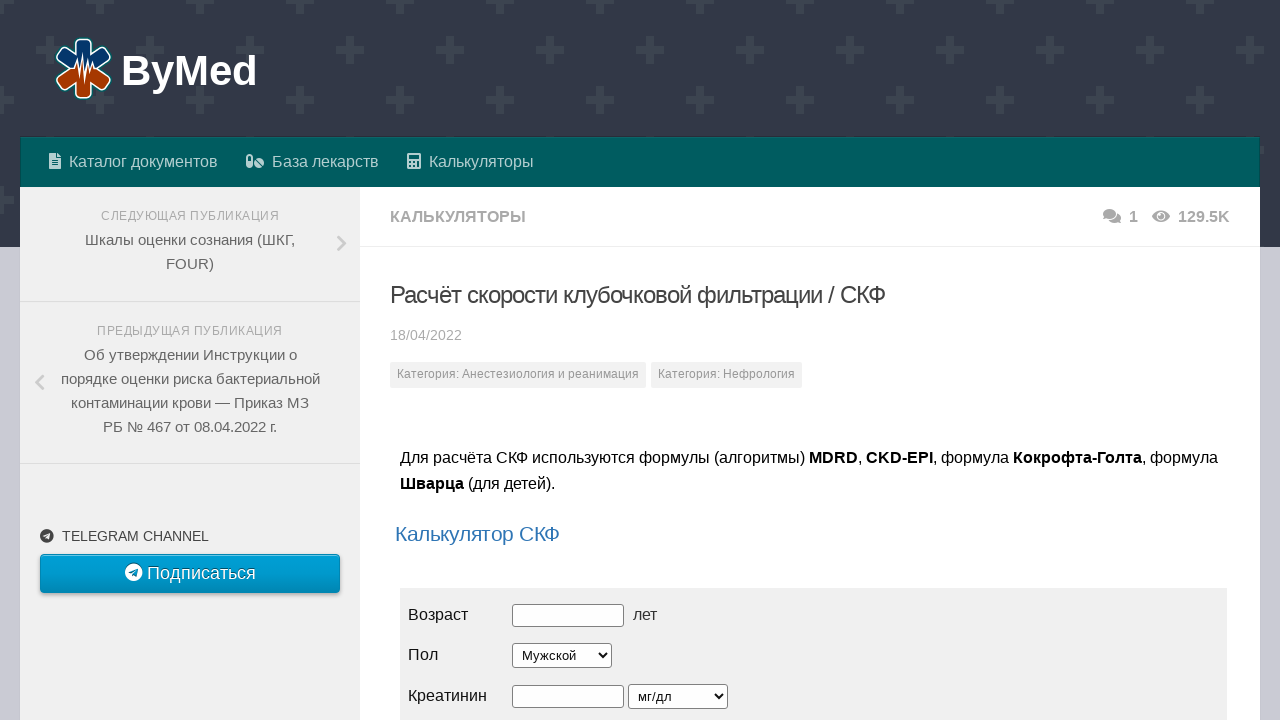

Waited 2 seconds after selecting by value
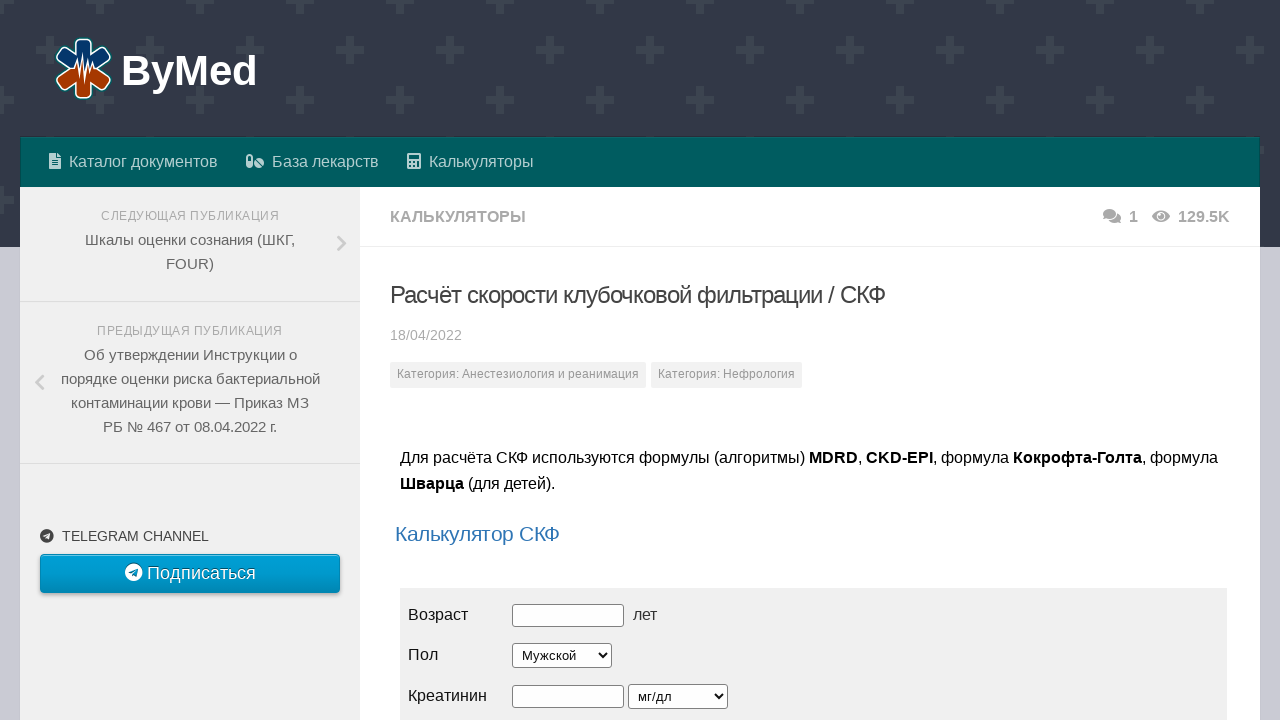

Selected dropdown option by label 'мкмоль/л' on #cr-size
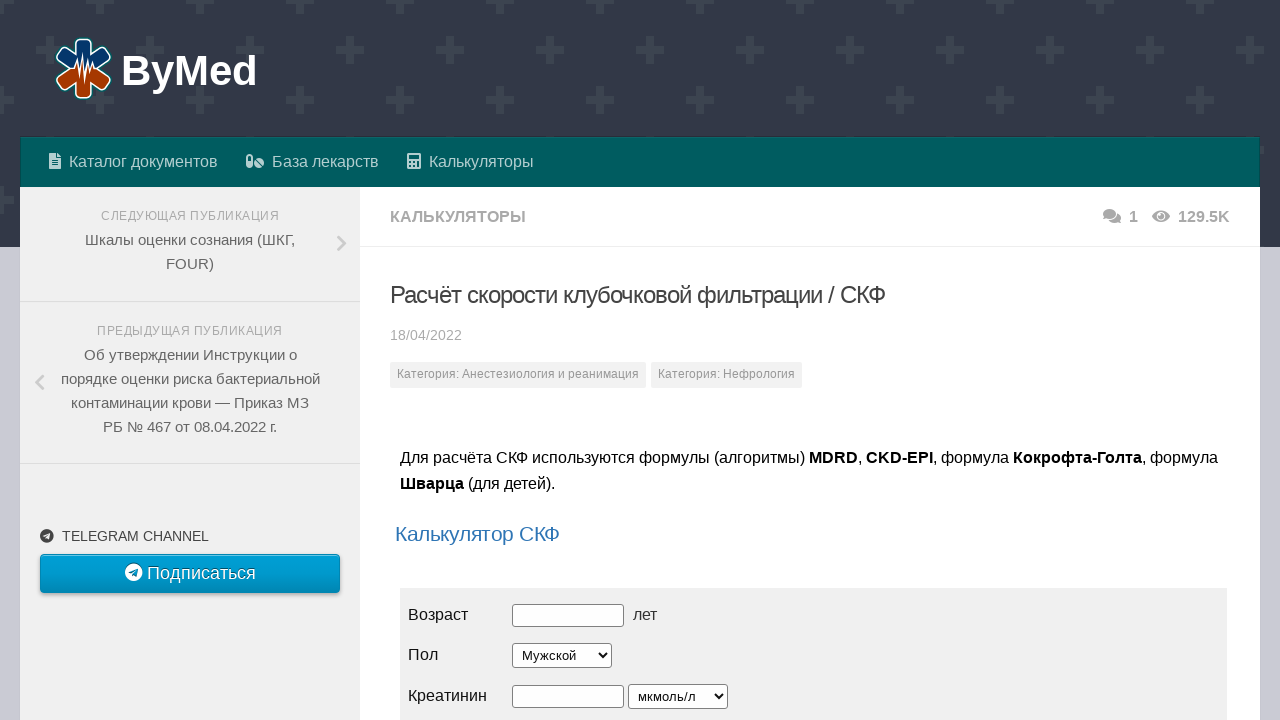

Waited 2 seconds after selecting by label
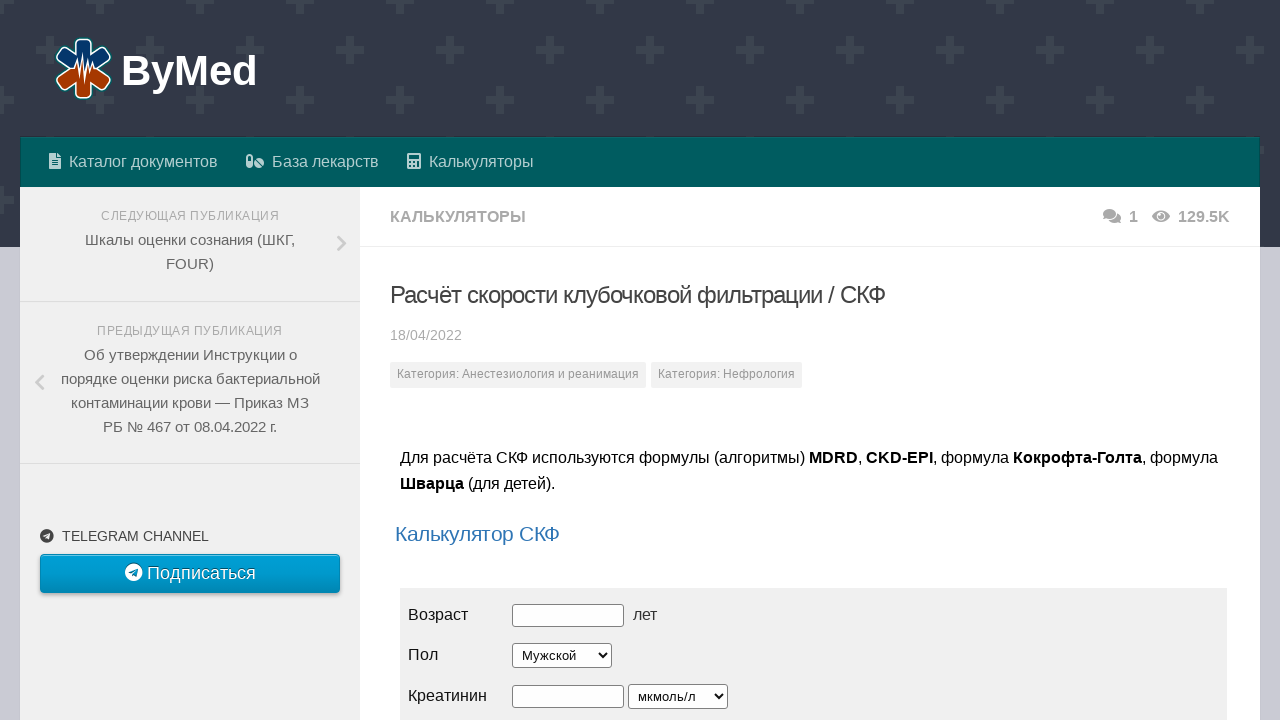

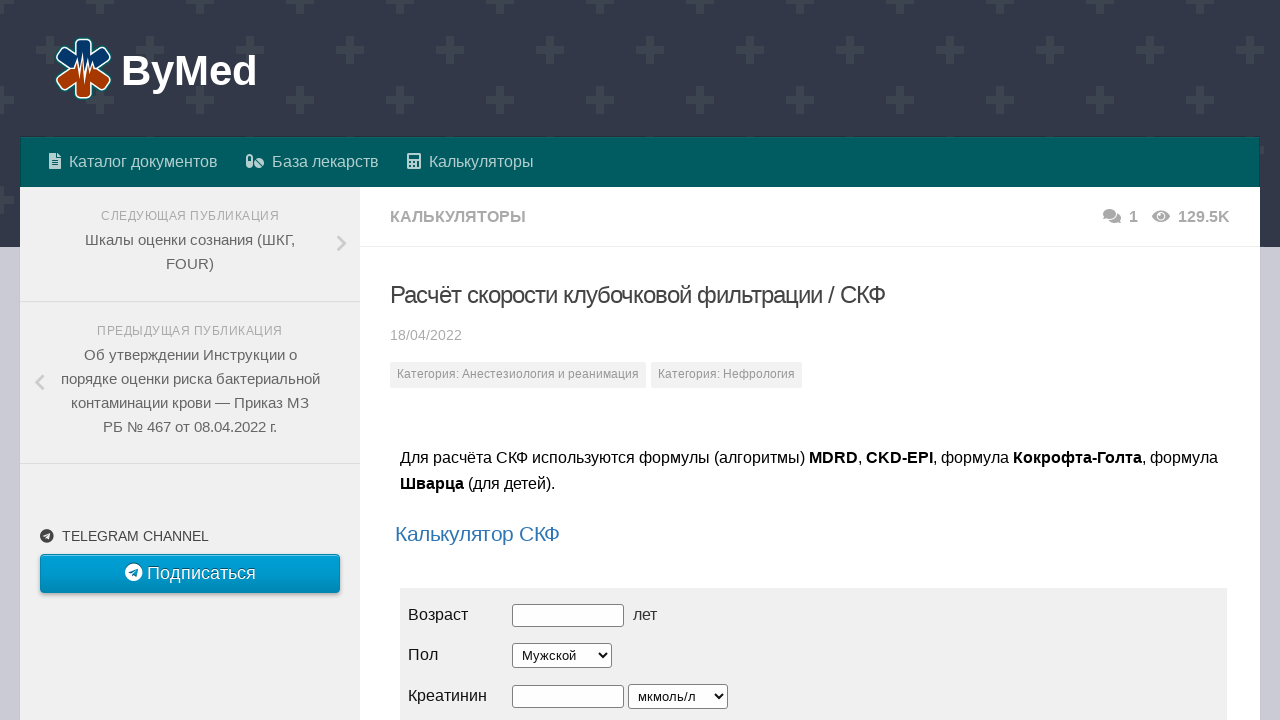